Tests horizontal slider by dragging it to the maximum position

Starting URL: https://the-internet.herokuapp.com/horizontal_slider

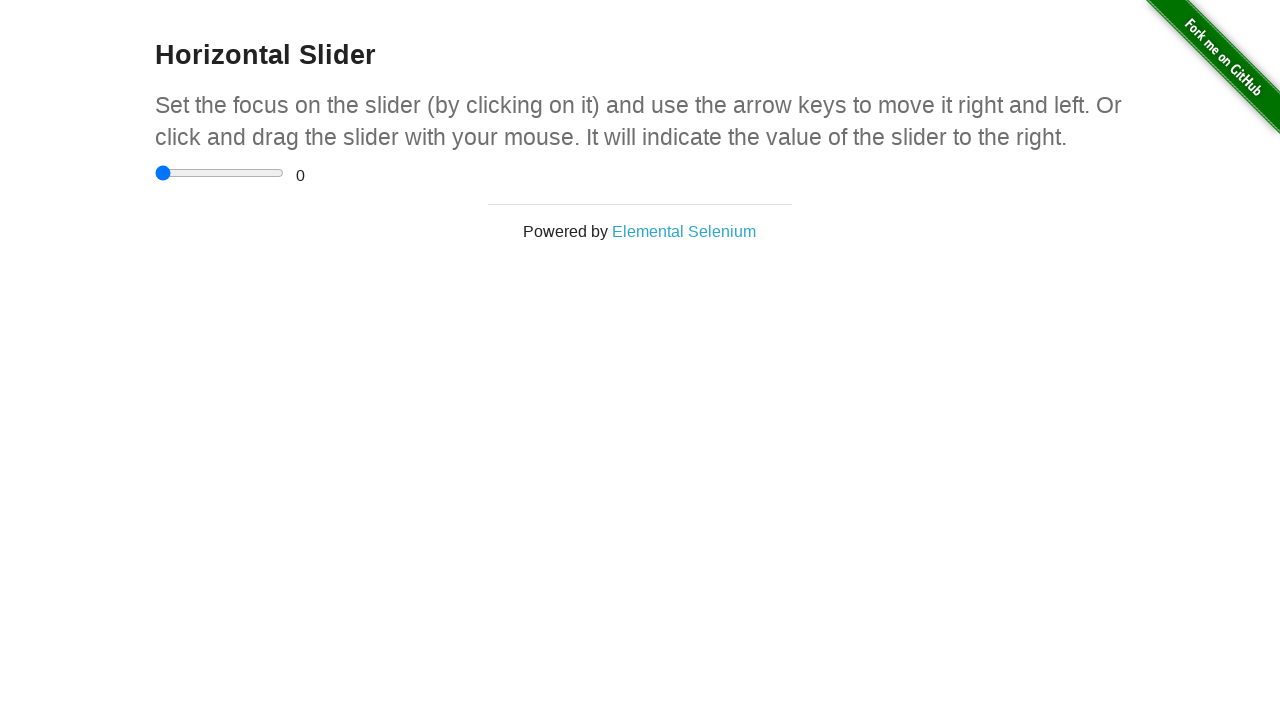

Navigated to horizontal slider test page
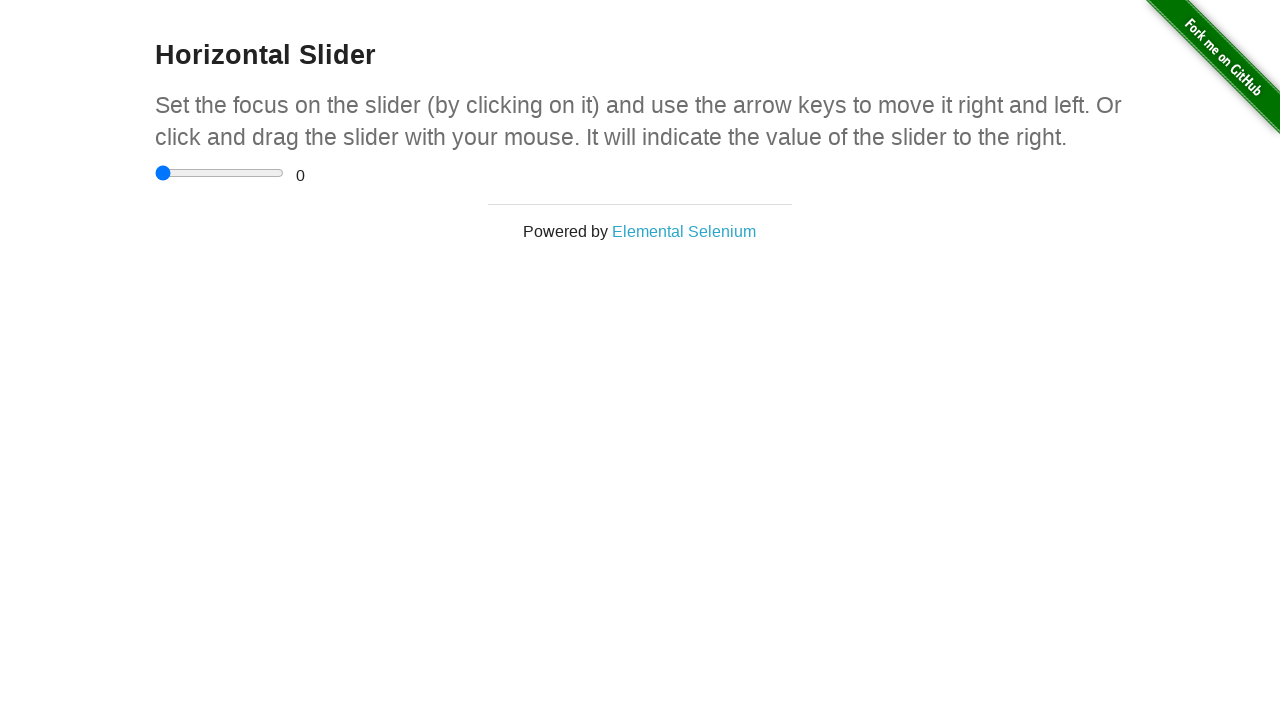

Located the horizontal slider element
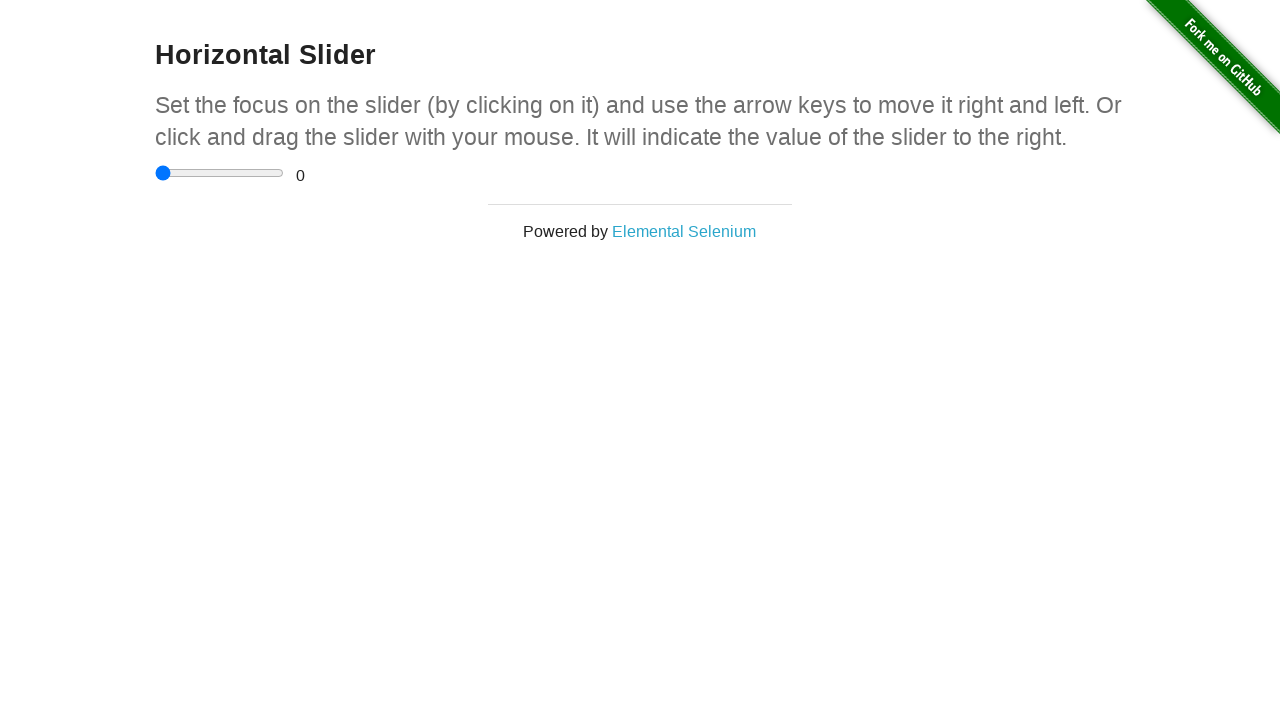

Dragged slider to maximum position (value 5) on input[type='range']
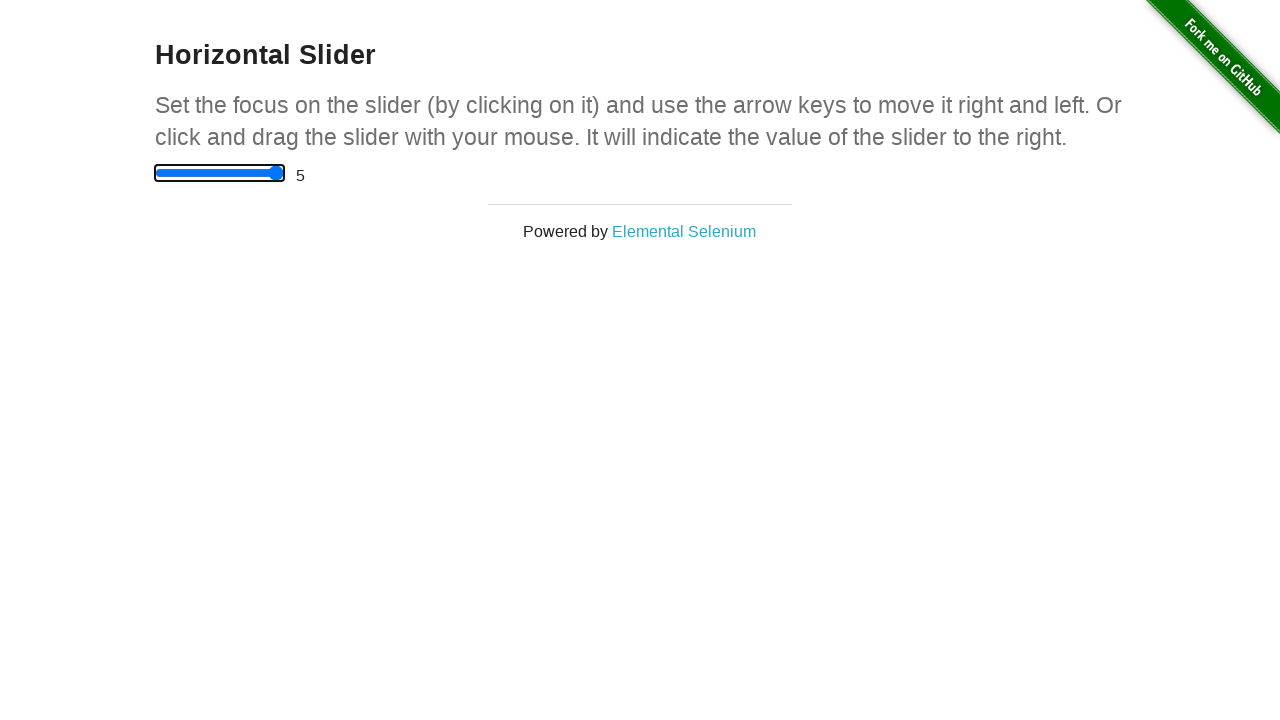

Retrieved the slider value display
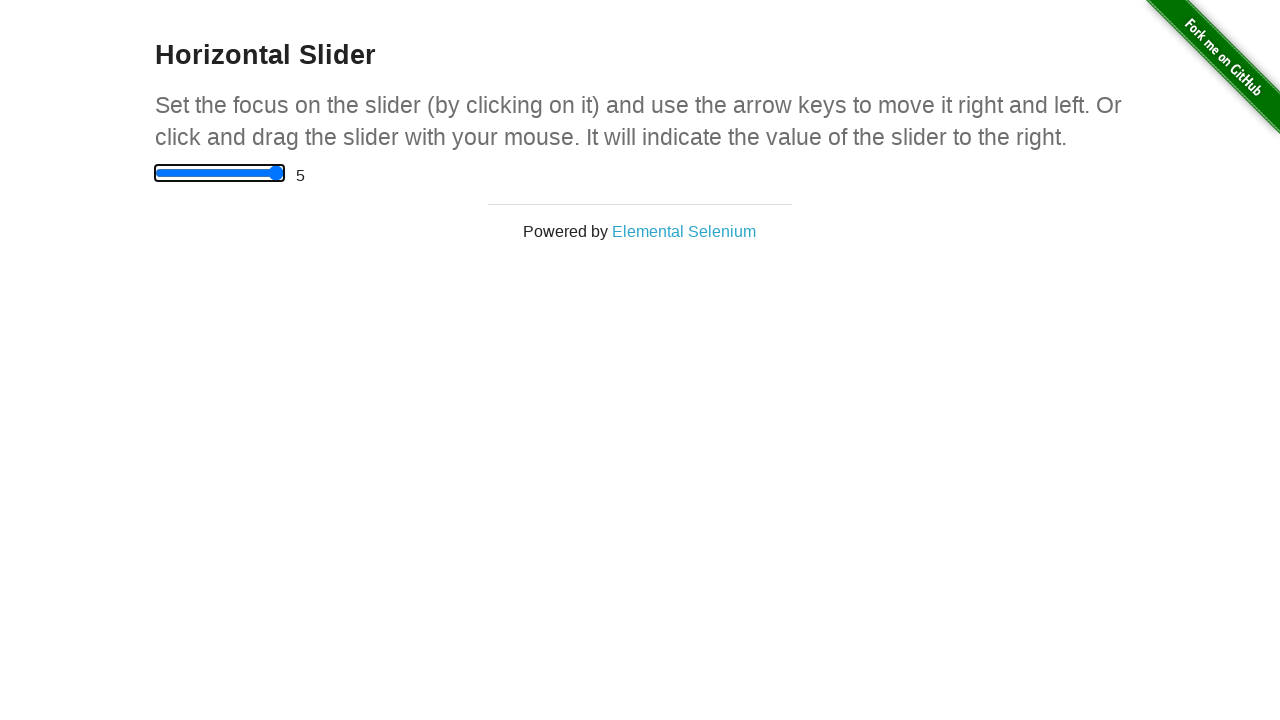

Verified slider value is correctly set to 5
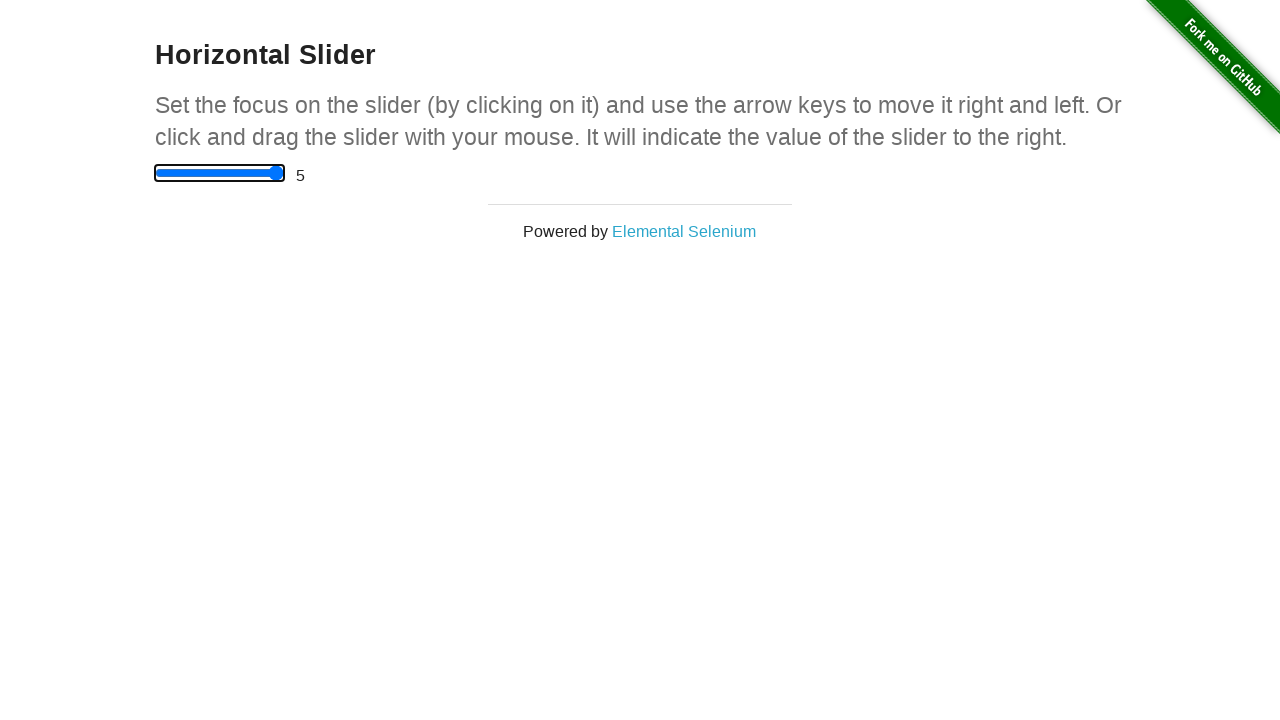

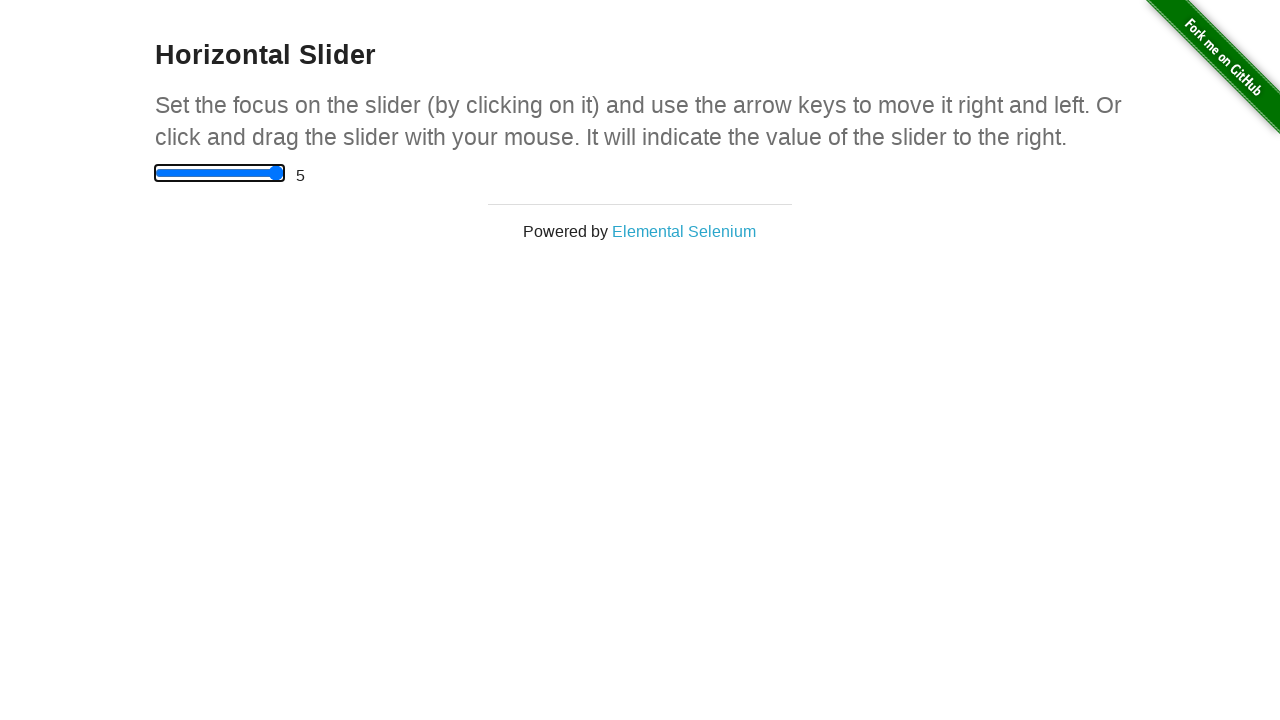